Tests keyboard input events by pressing the 'S' key and then performing CTRL+A (select all) and CTRL+C (copy) keyboard shortcuts on an input events training page.

Starting URL: https://www.training-support.net/selenium/input-events

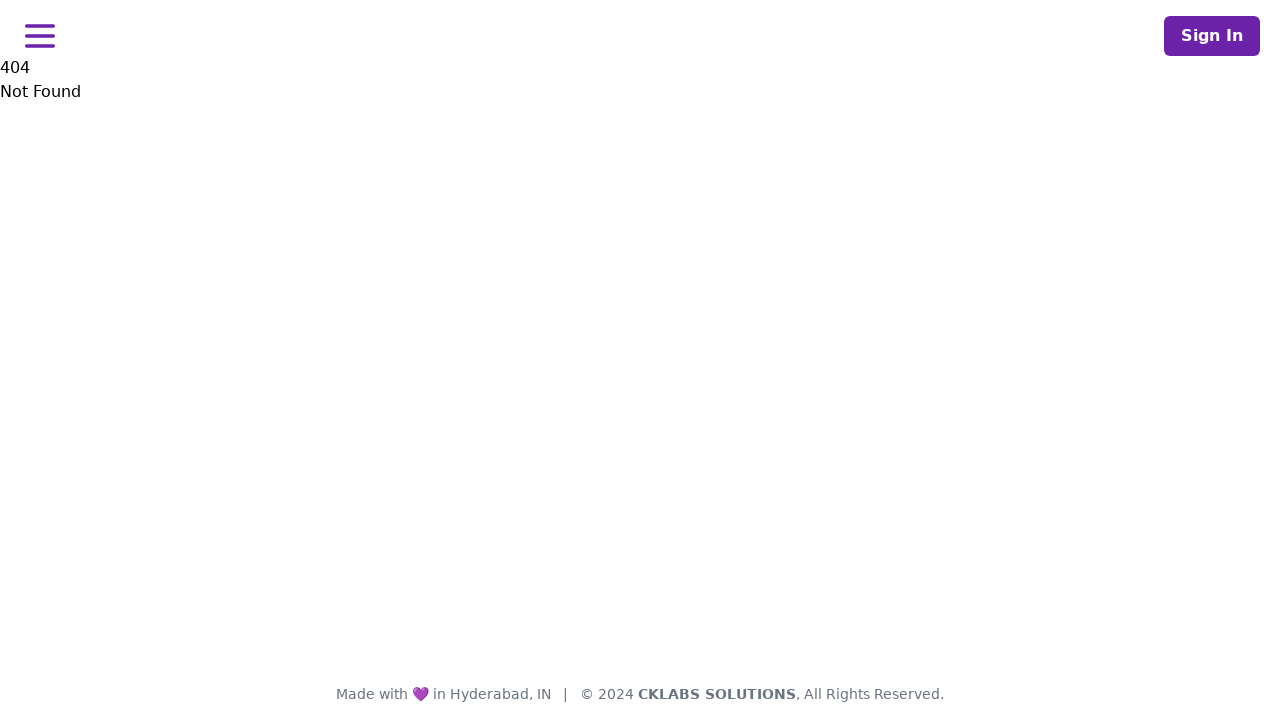

Pressed 'S' key on input events page
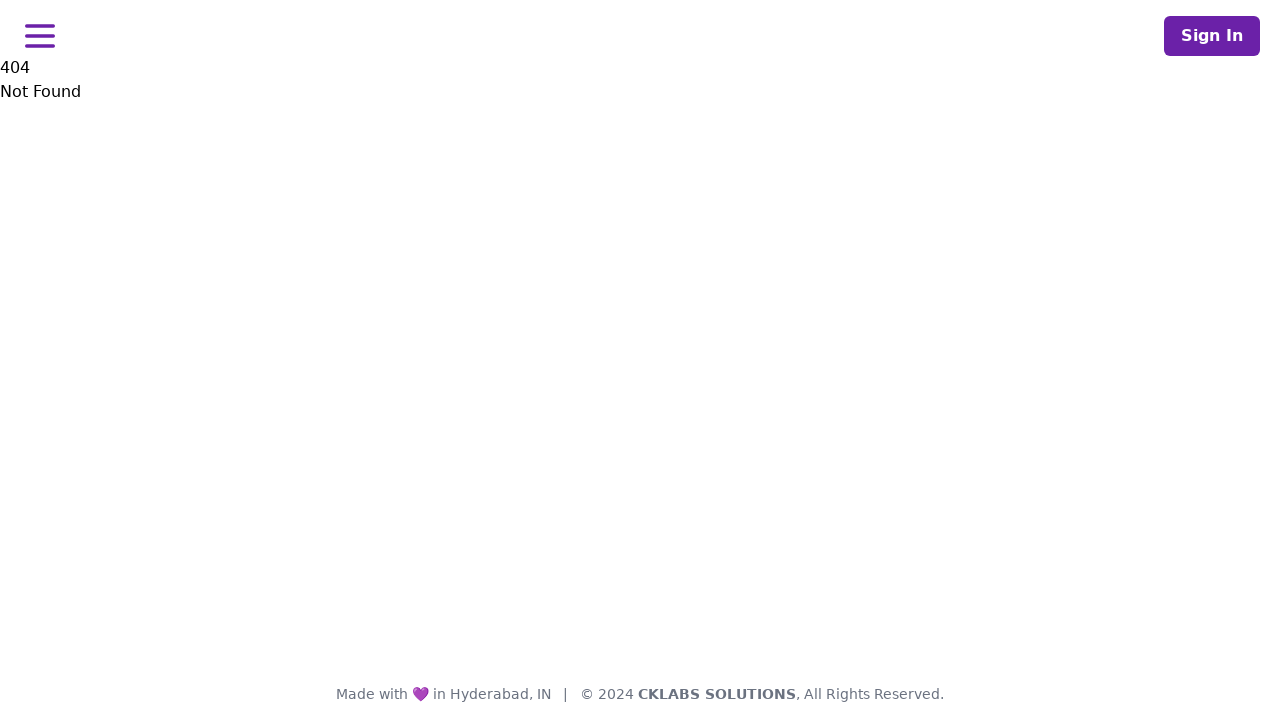

Held down Control key
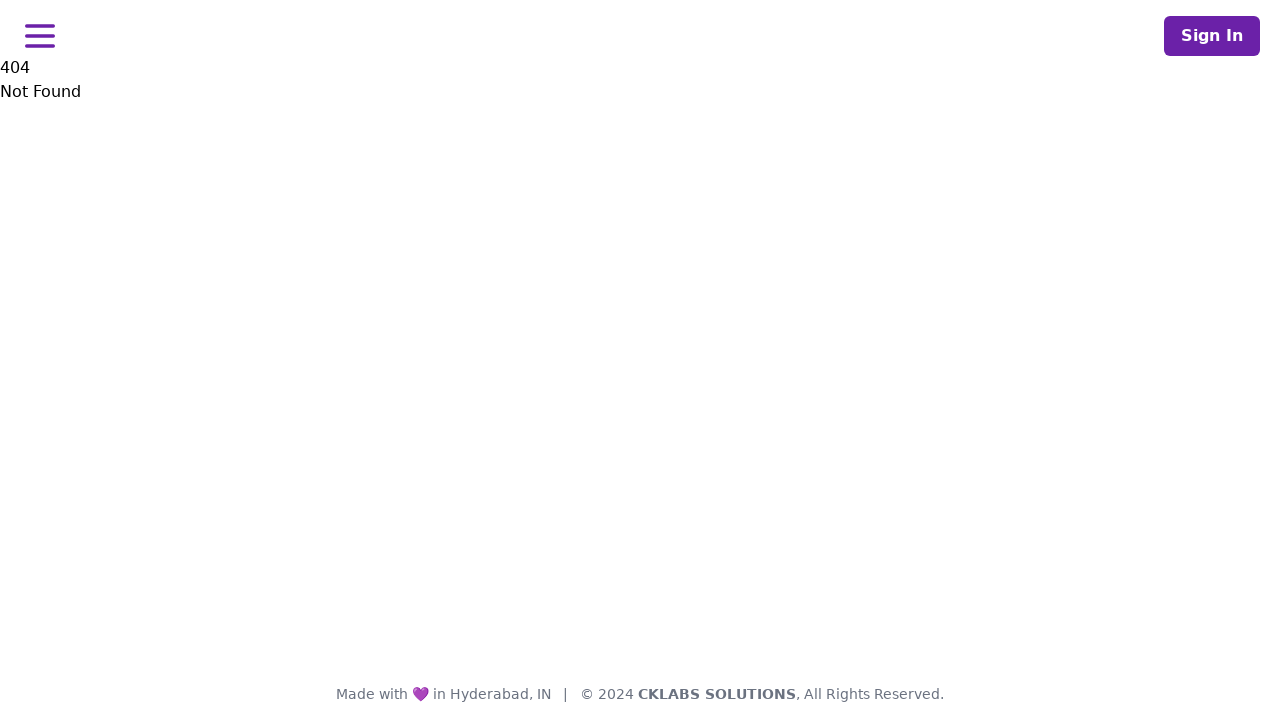

Pressed 'A' key to select all content (CTRL+A)
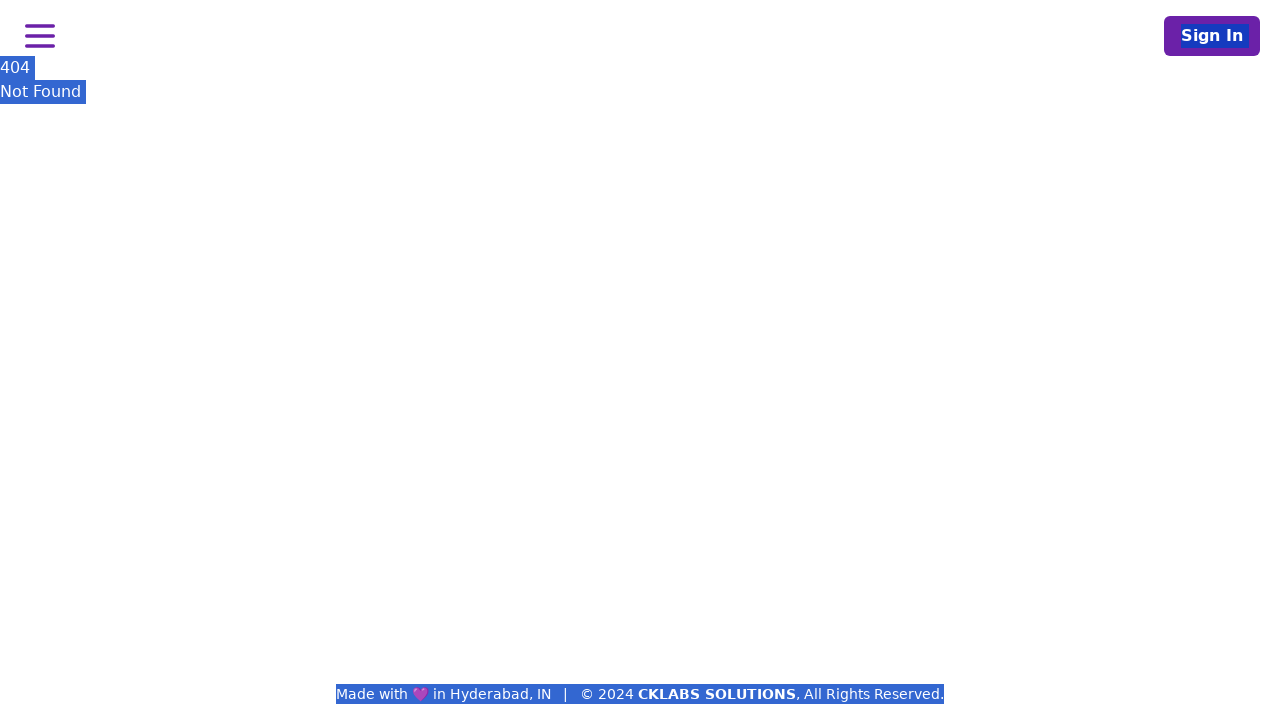

Pressed 'C' key to copy selected content (CTRL+C)
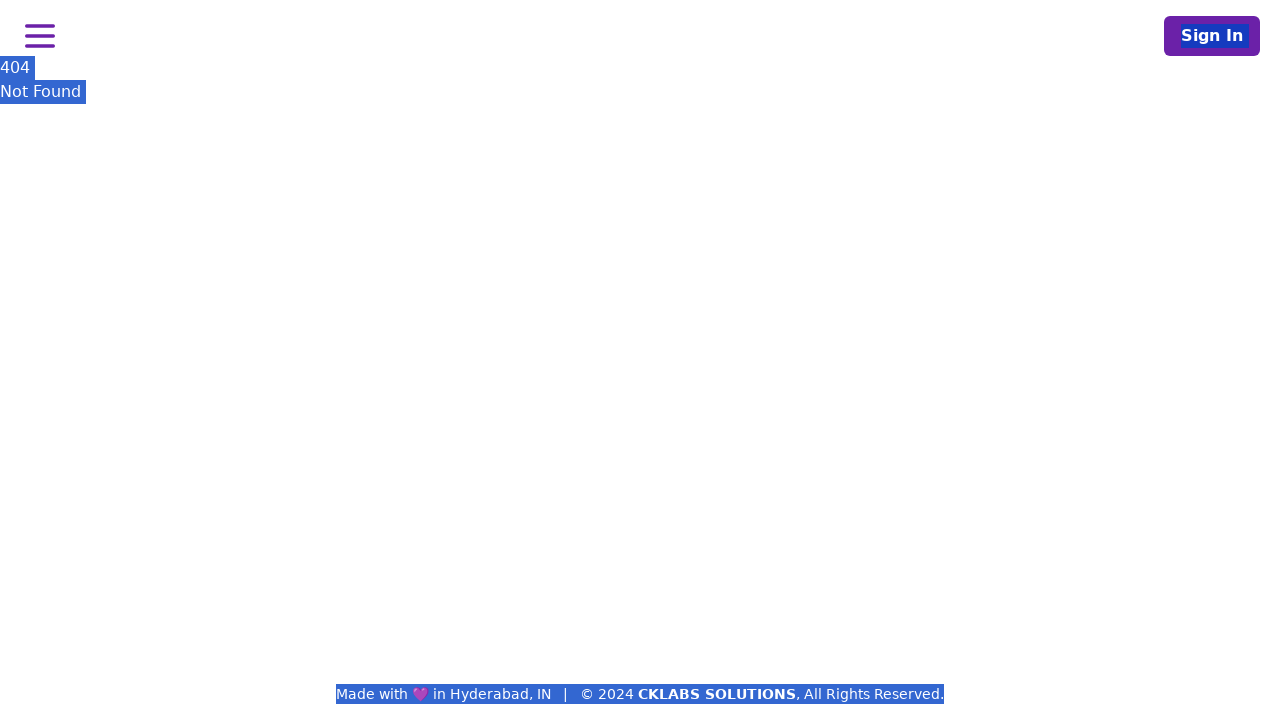

Released Control key
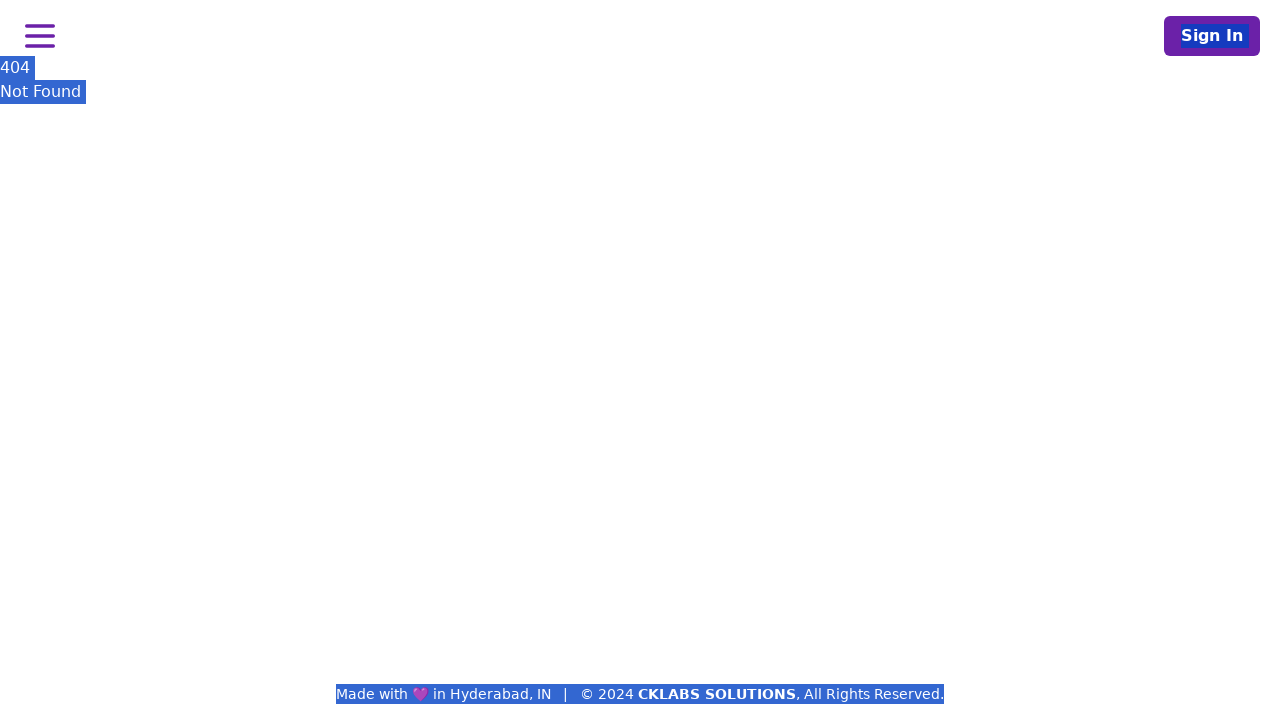

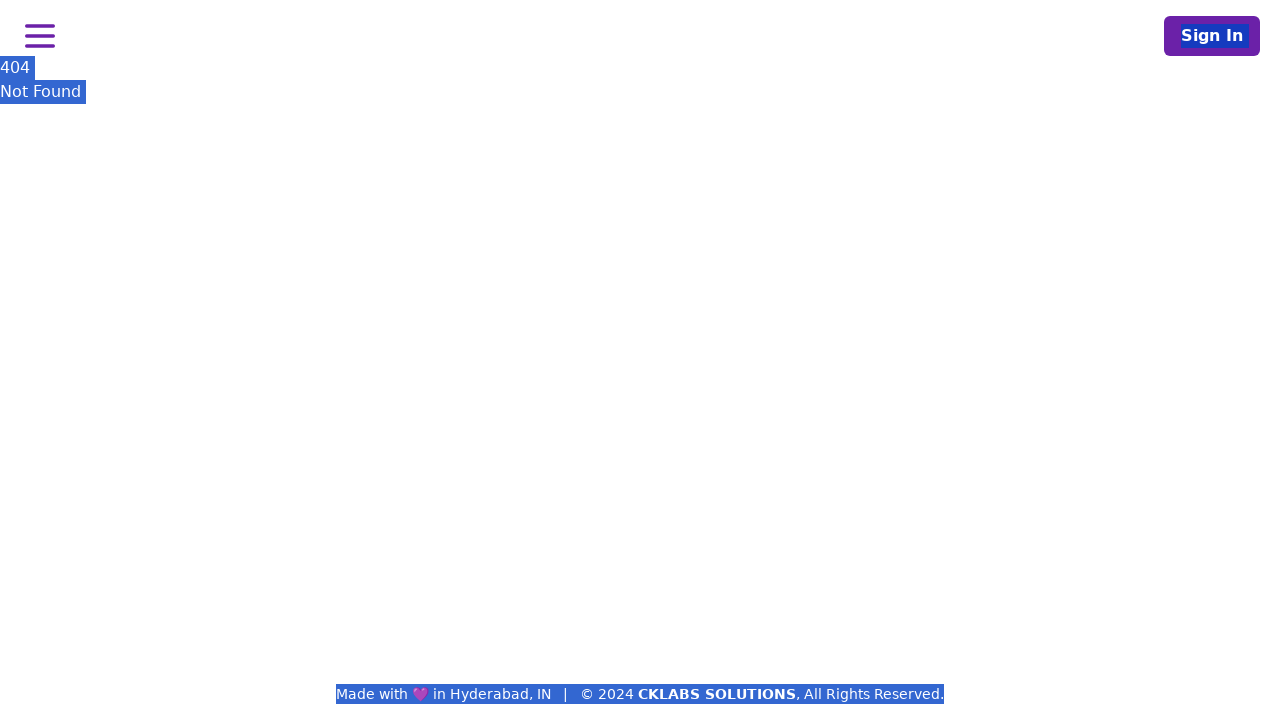